Tests iframe interaction by locating a frame and filling a text input field within it

Starting URL: https://ui.vision/demo/webtest/frames/

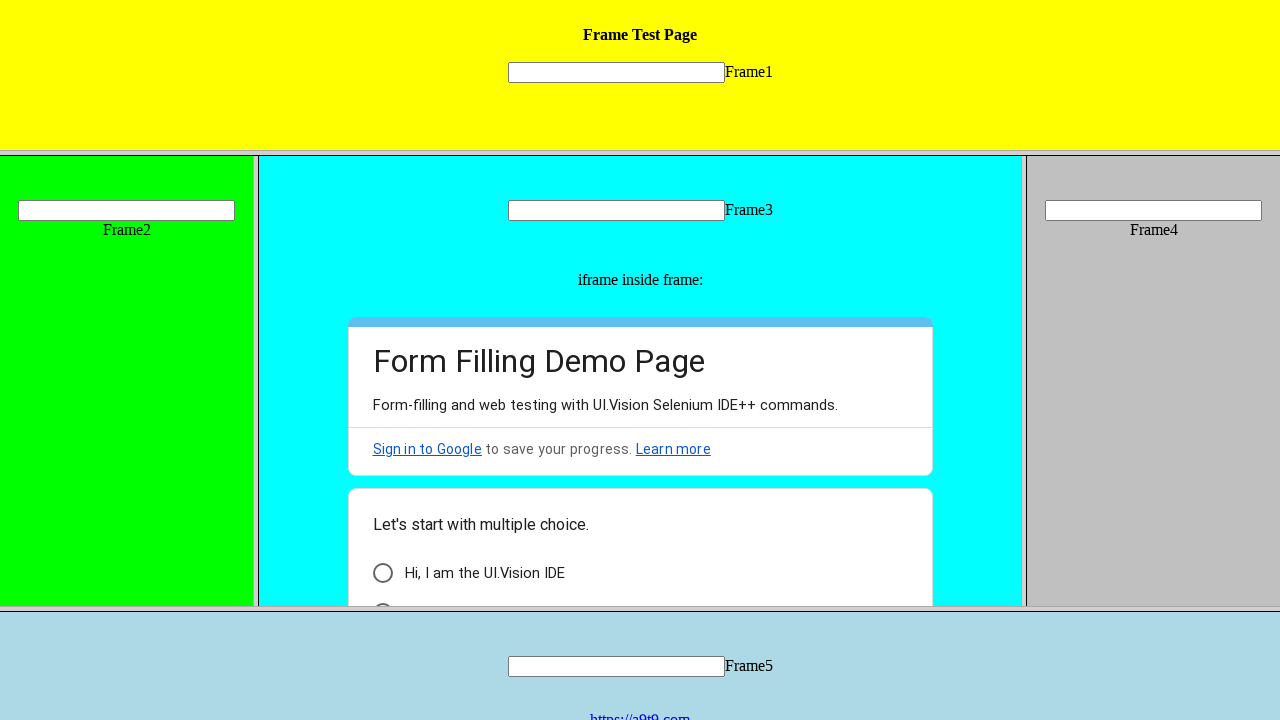

Located text input field 'mytext1' within iframe 'frame_1.html'
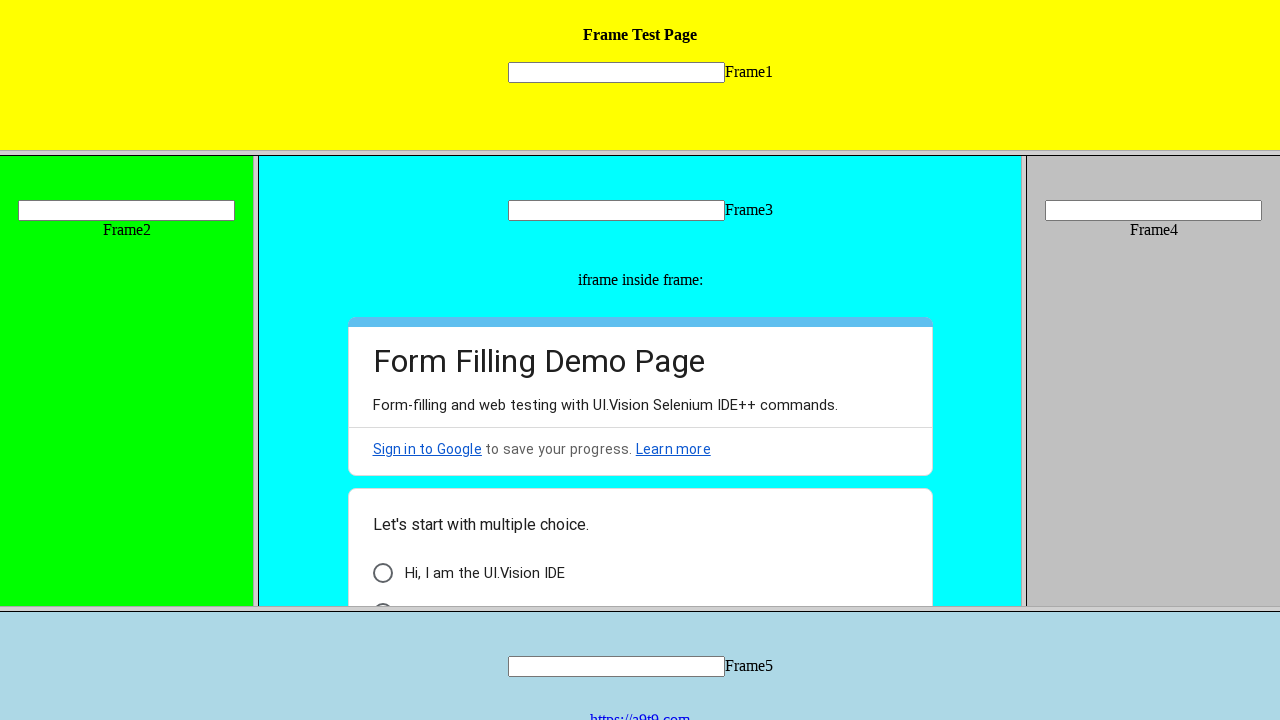

Filled text input field with 'Nazmul' on frame[src='frame_1.html'] >> internal:control=enter-frame >> [name='mytext1']
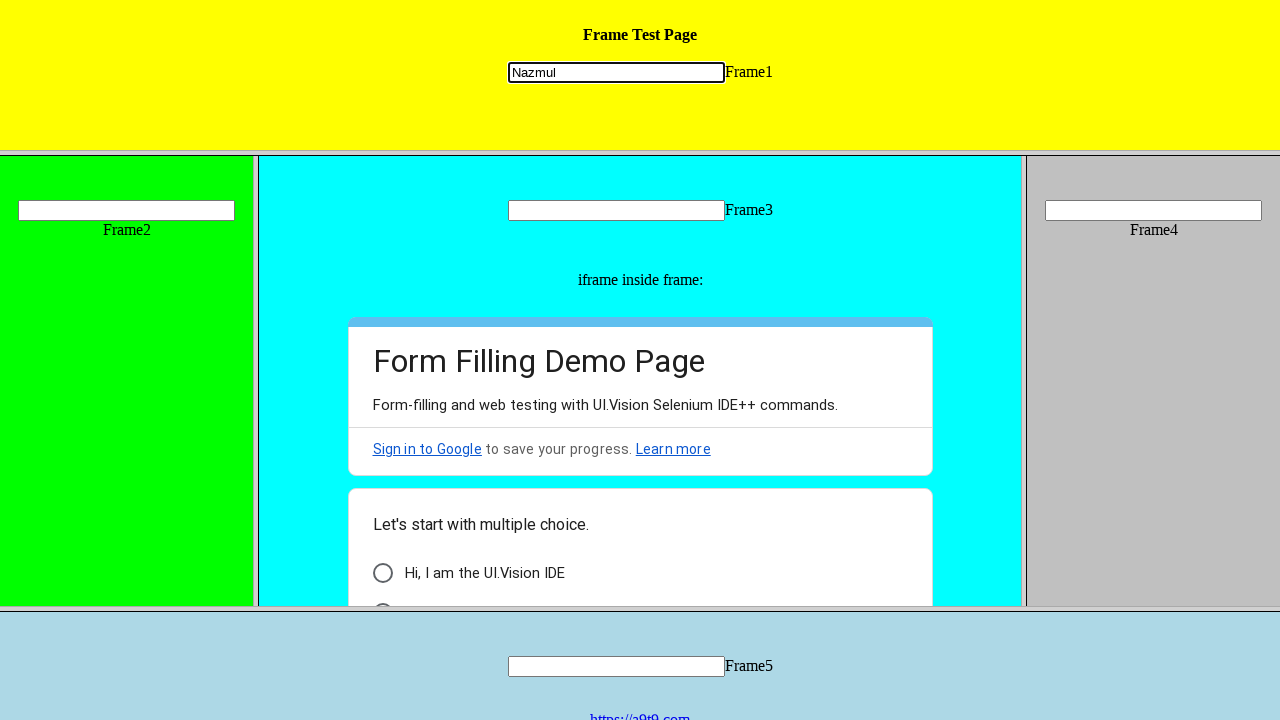

Waited 3 seconds for action to complete
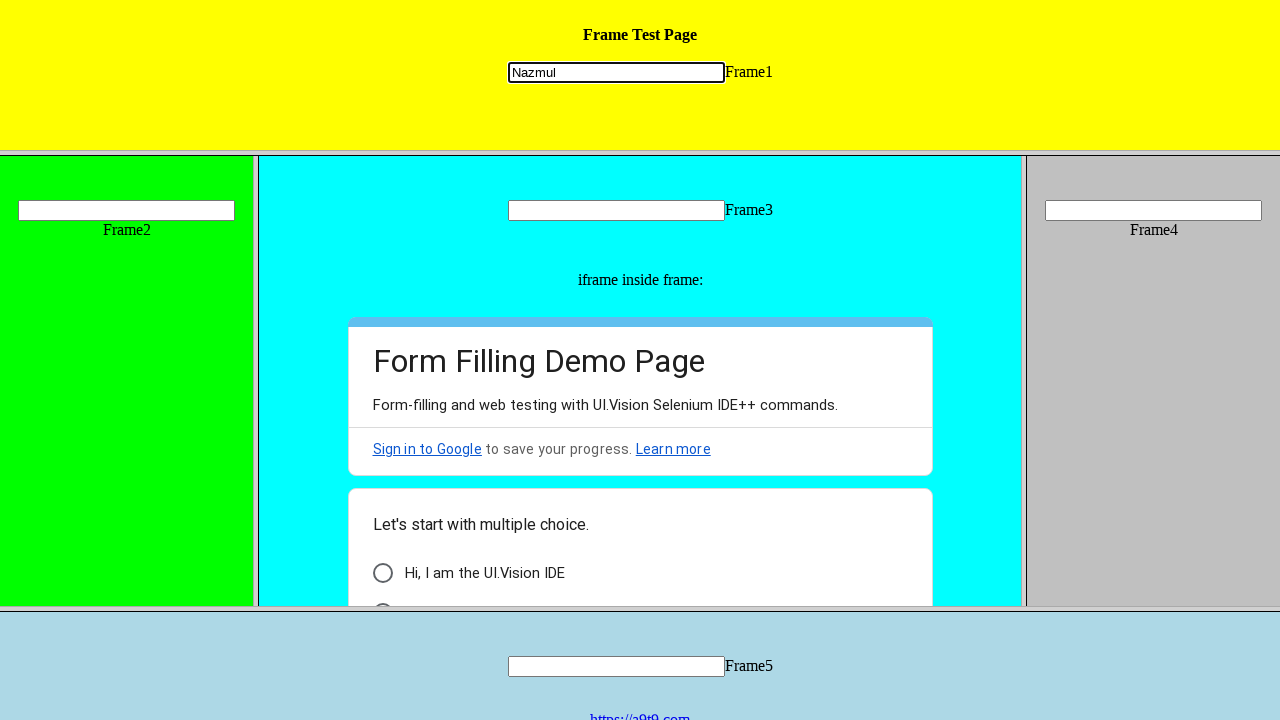

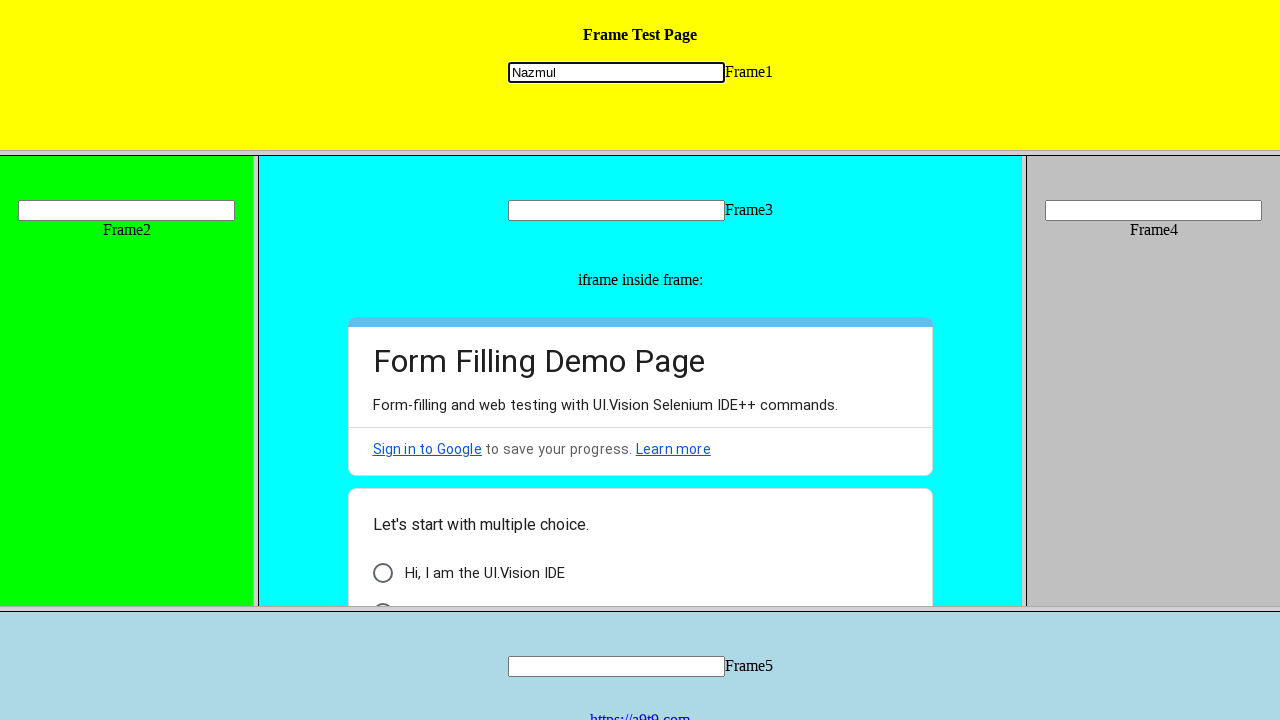